Tests opening a new browser tab by navigating to a page, opening a new tab, navigating to a different page in that tab, and verifying two window handles exist.

Starting URL: https://the-internet.herokuapp.com/windows

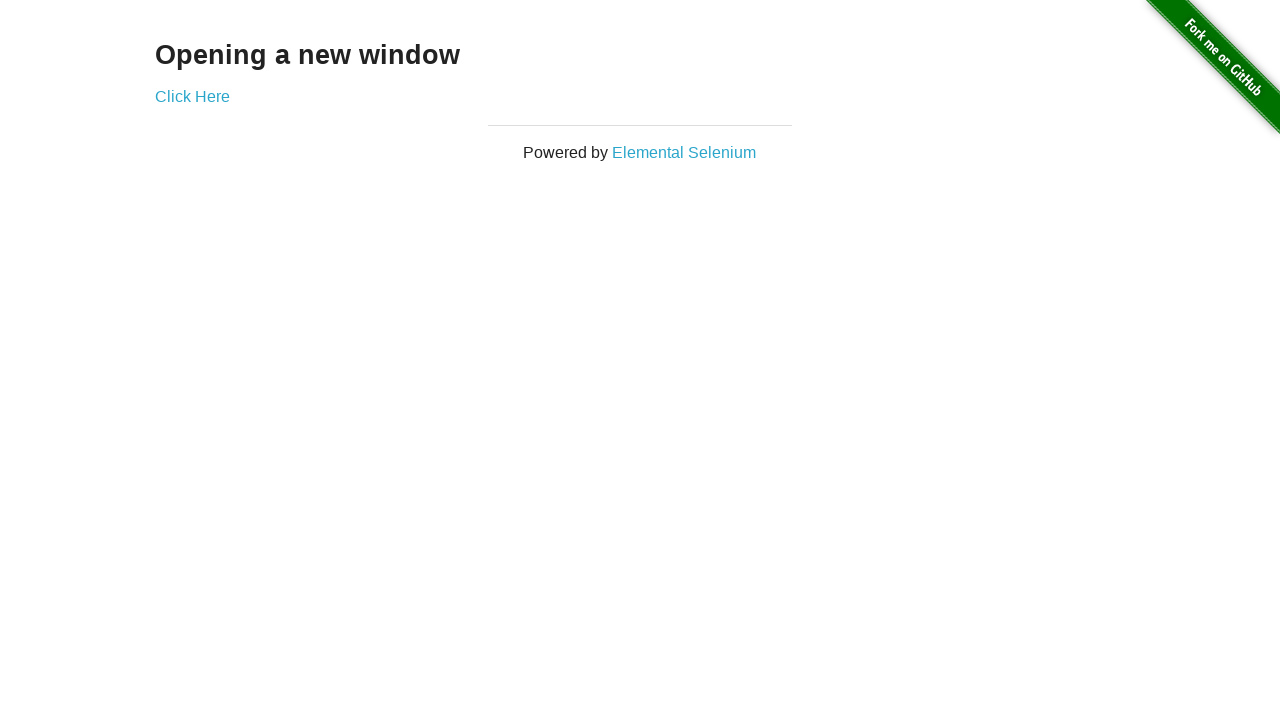

Opened a new browser tab
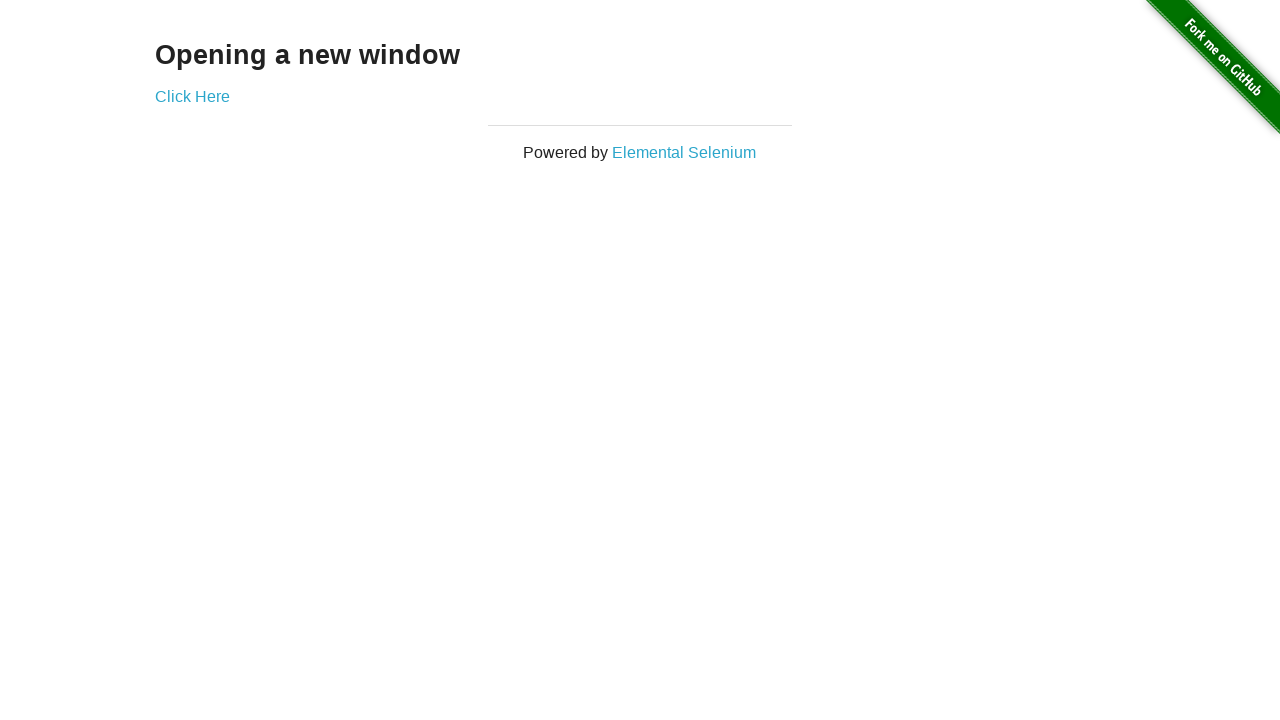

Navigated new tab to https://the-internet.herokuapp.com/typos
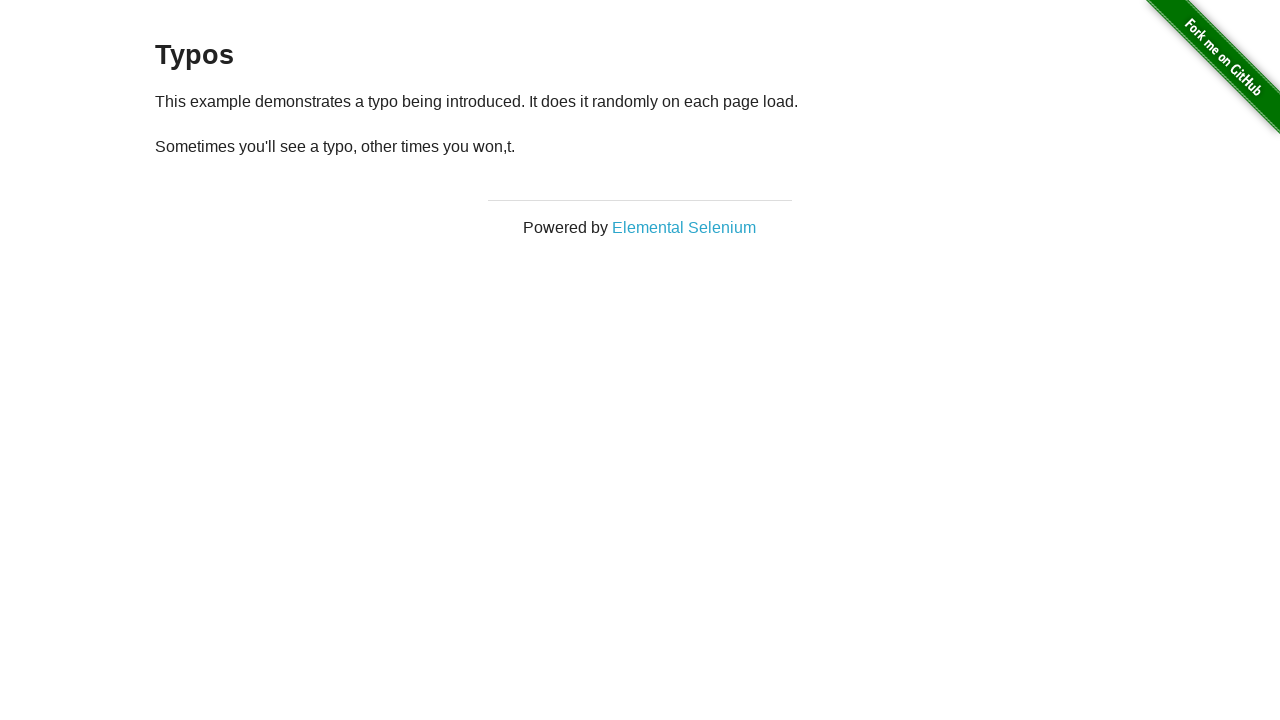

Verified that 2 browser tabs are open
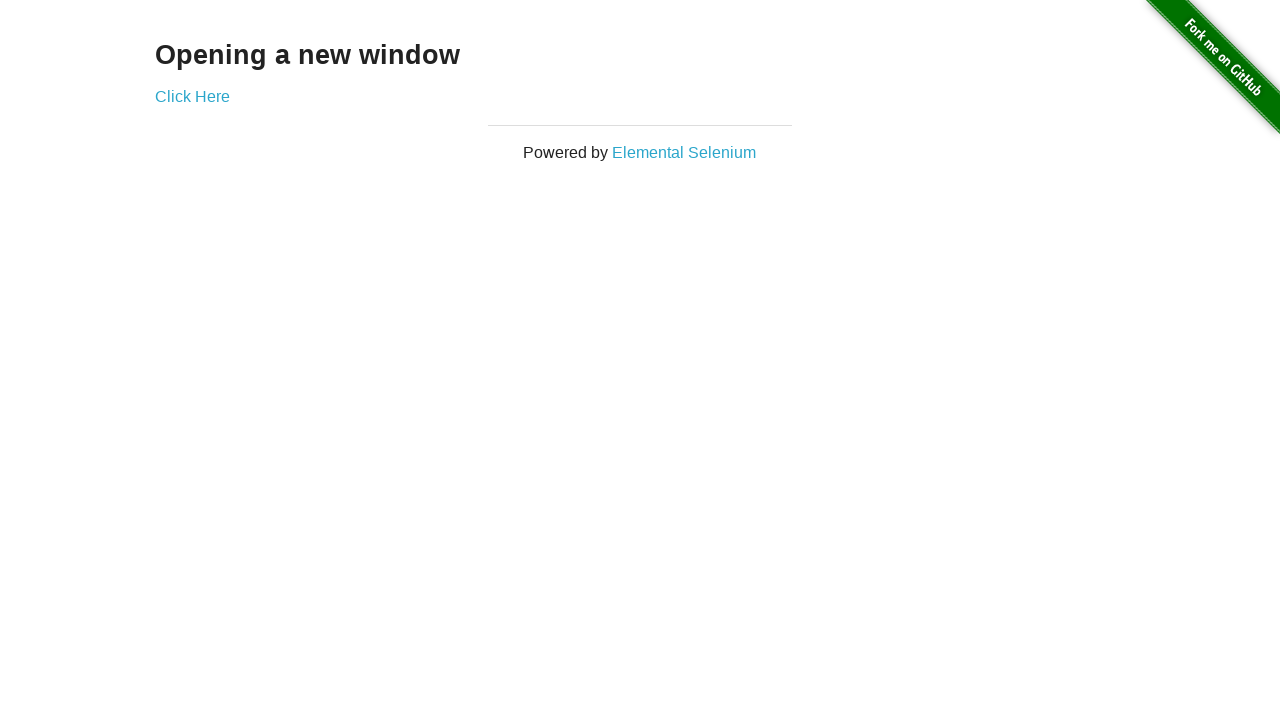

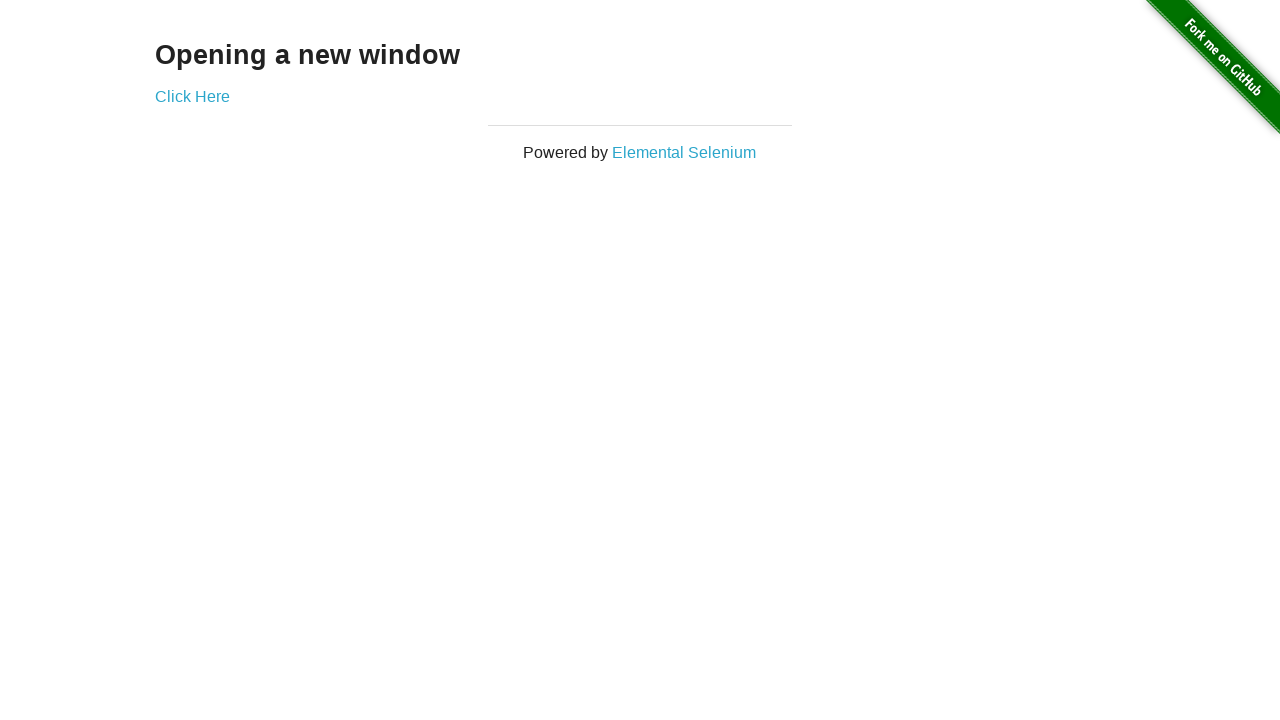